Tests checkbox, dropdown, and alert functionality by selecting a random checkbox option, then selecting the same value from a dropdown, entering it in a text field, and clicking an alert button to verify the value appears in the alert message.

Starting URL: https://rahulshettyacademy.com/AutomationPractice/

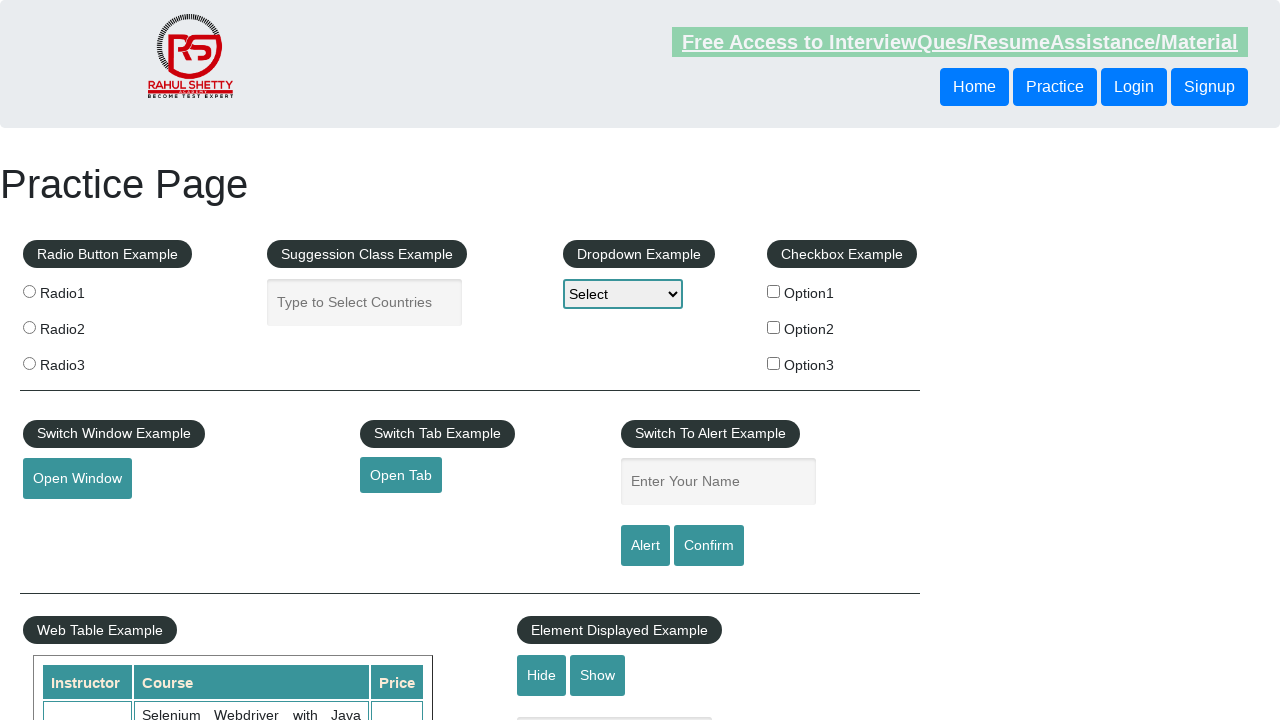

Located all checkbox options on the page
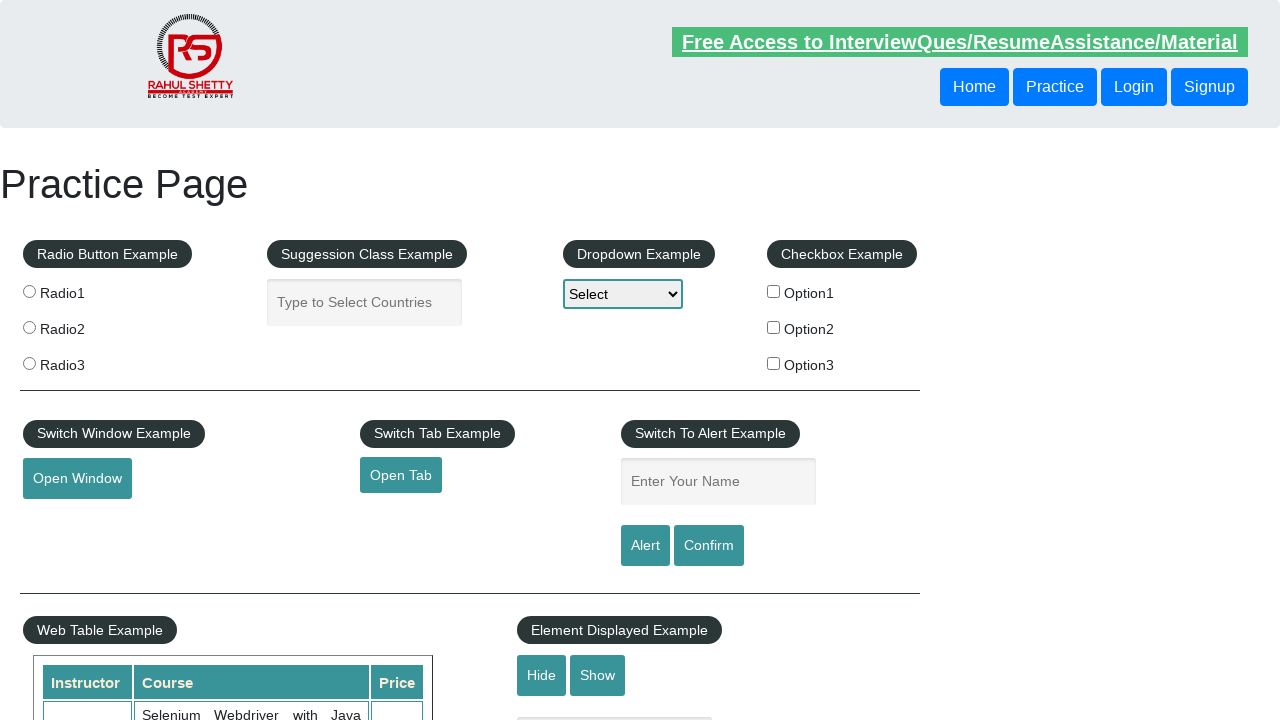

Clicked randomly selected checkbox at index 1 at (774, 327) on xpath=//div[@id='checkbox-example']/fieldset/label/input >> nth=1
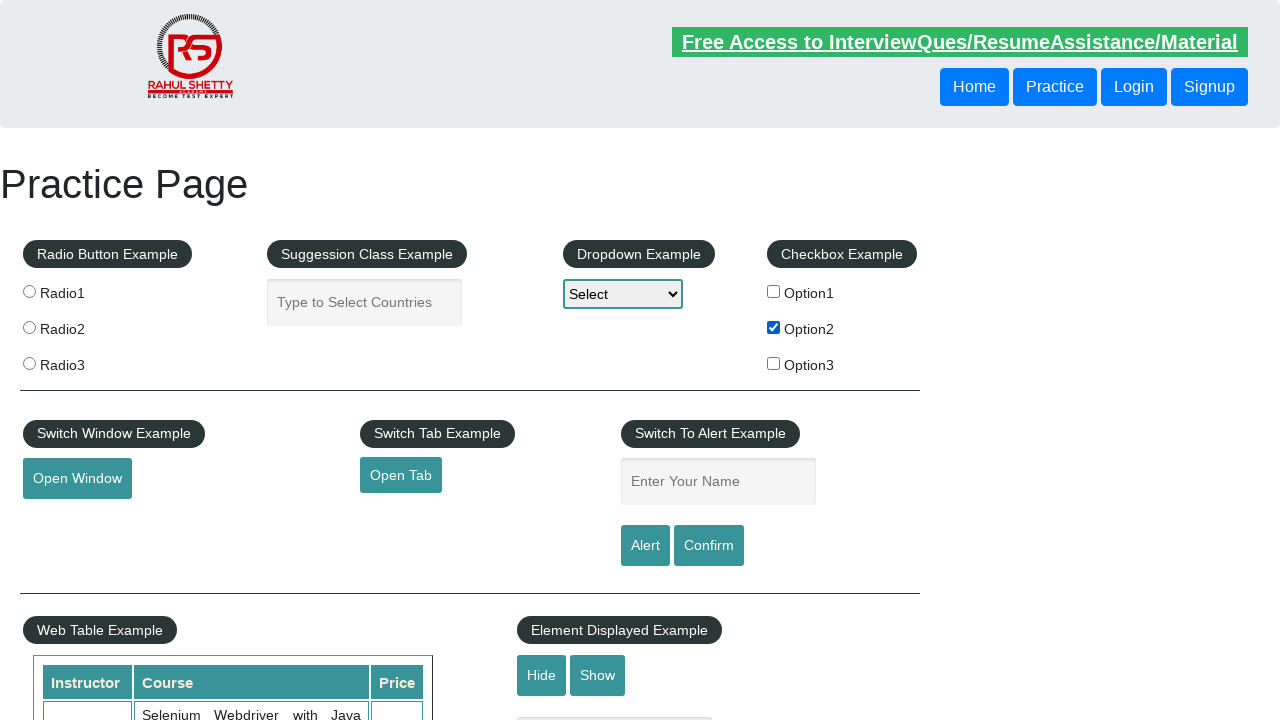

Retrieved checkbox value: option2
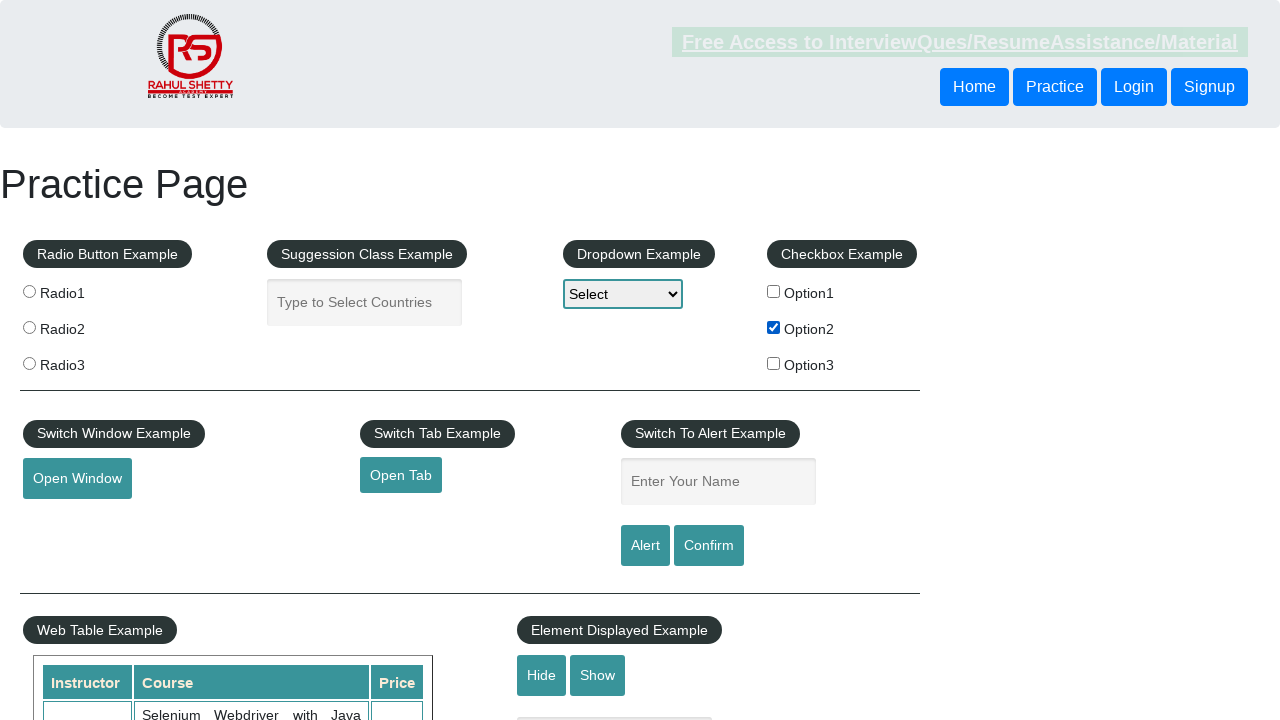

Capitalized checkbox value to: Option2
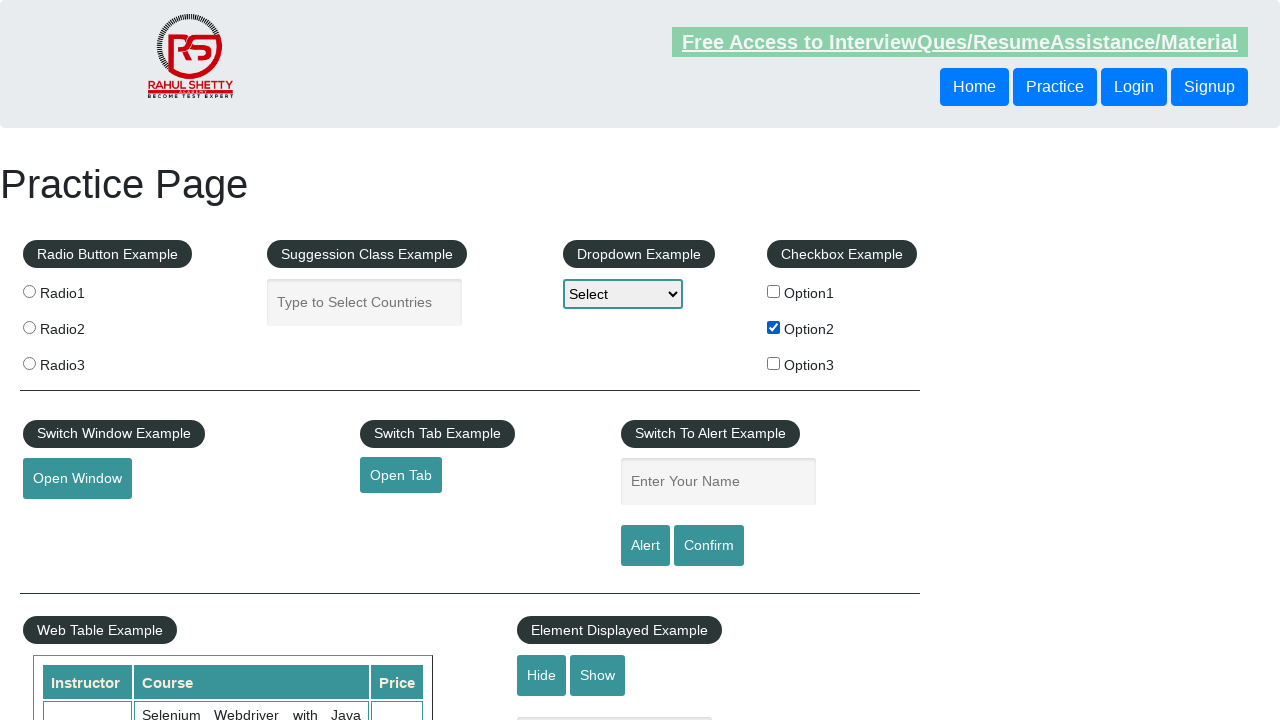

Selected 'Option2' from dropdown on #dropdown-class-example
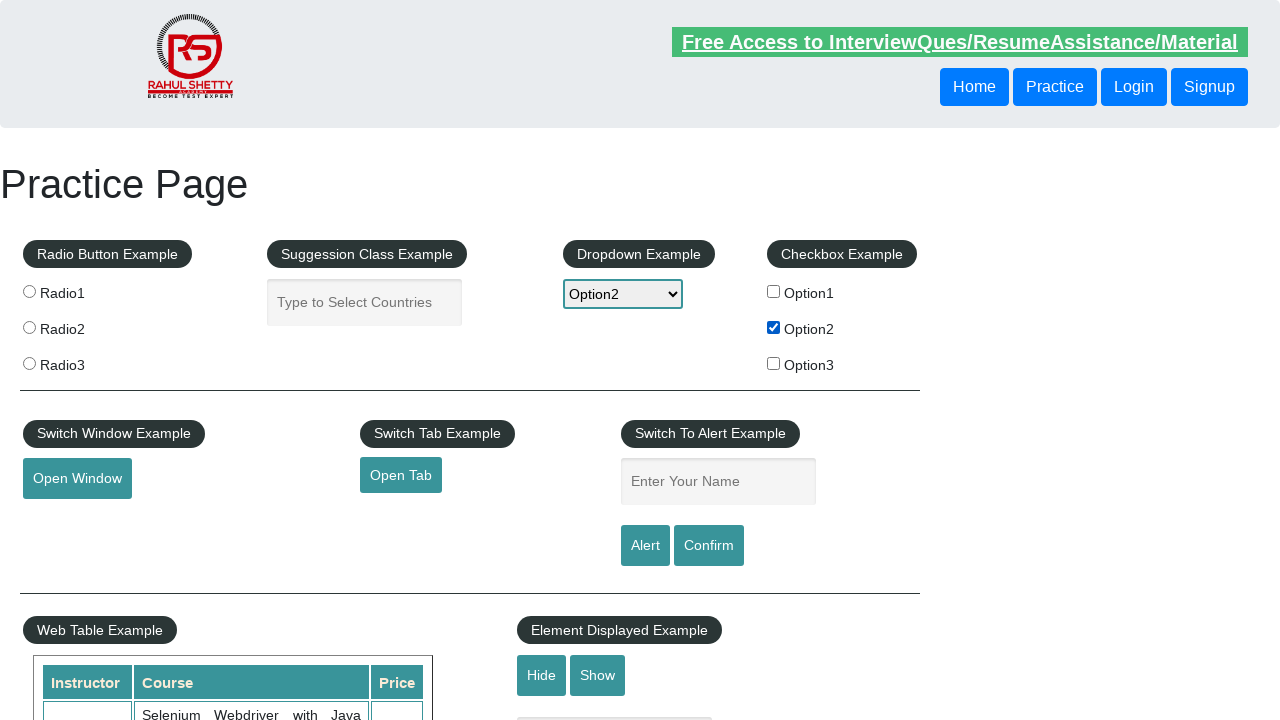

Filled name field with 'Option2' on #name
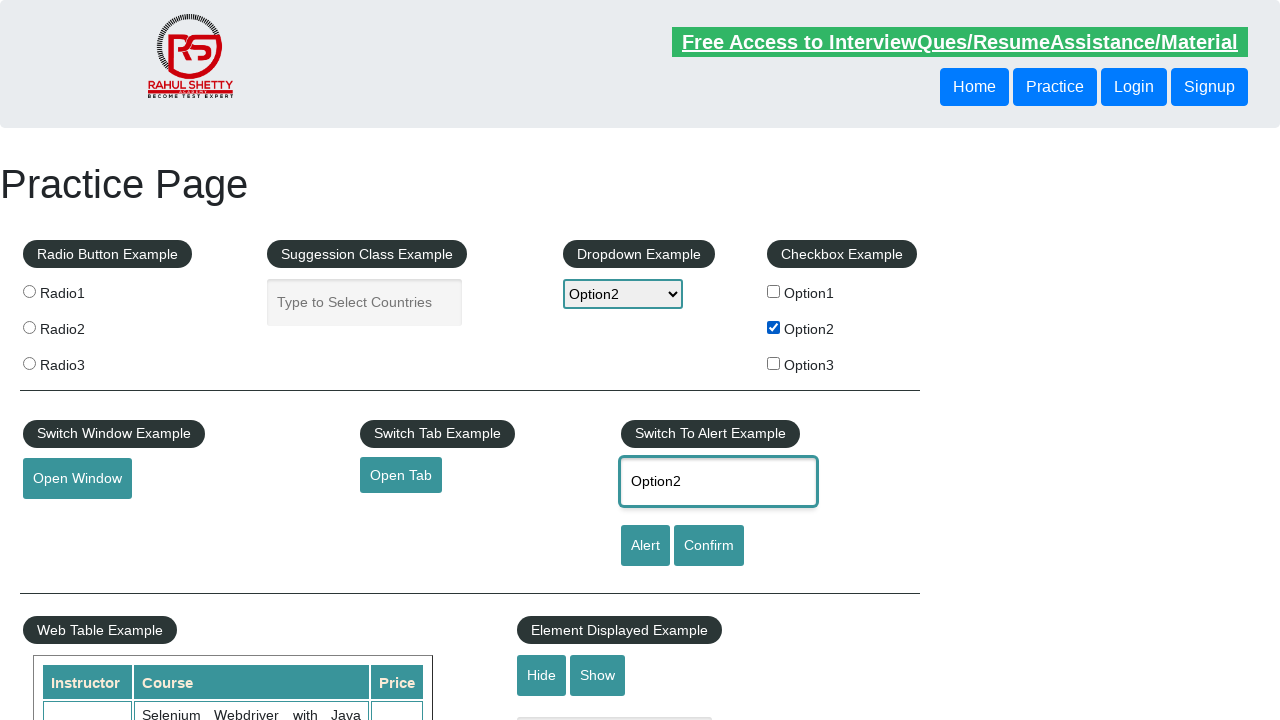

Clicked alert button at (645, 546) on #alertbtn
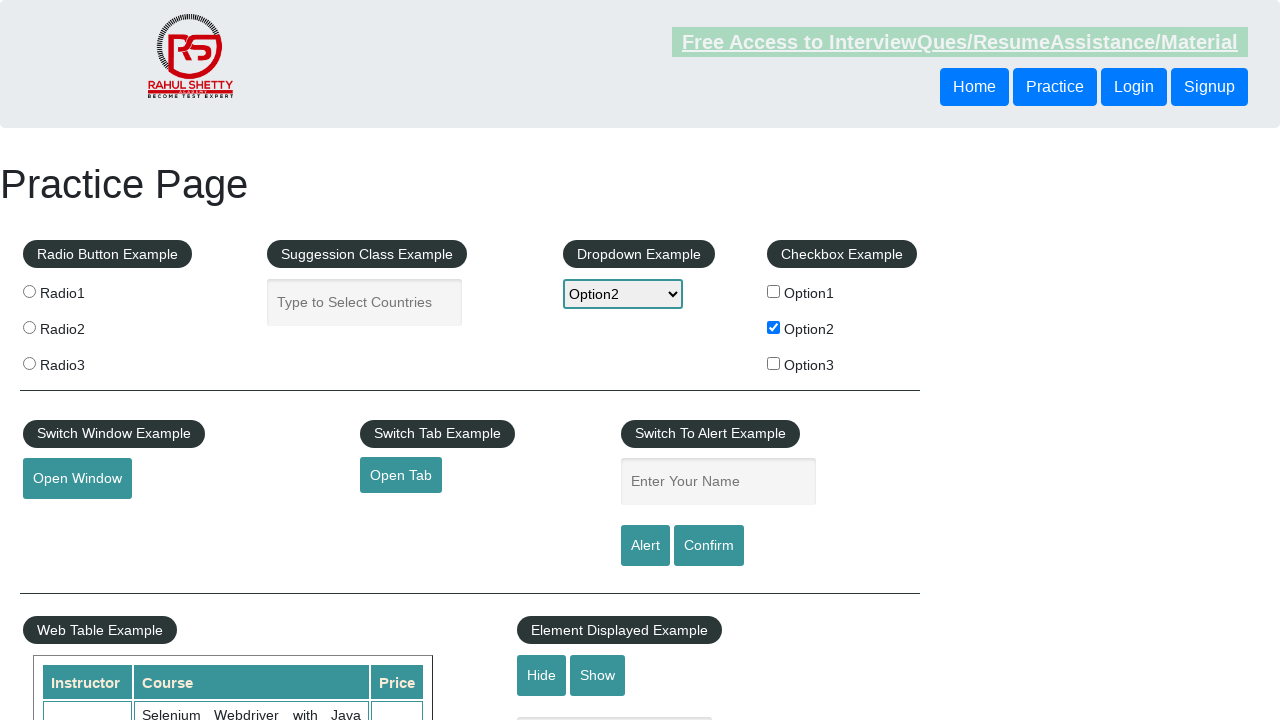

Alert dialog accepted and closed
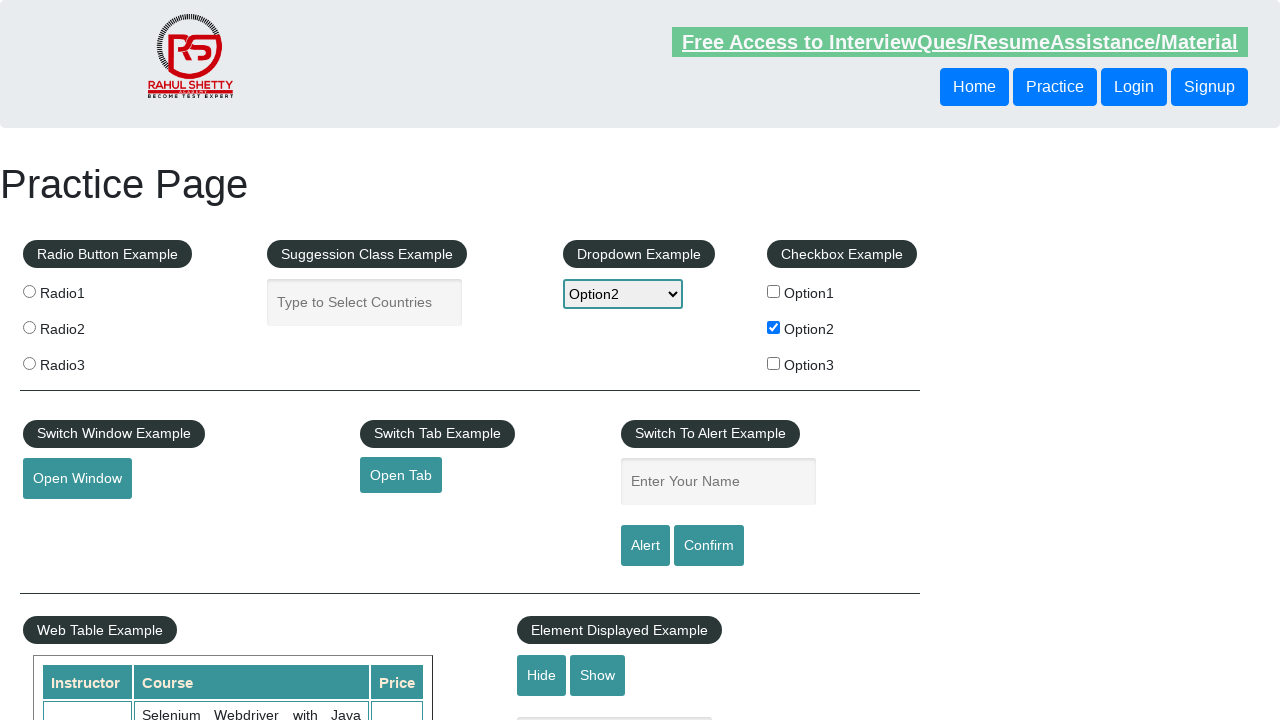

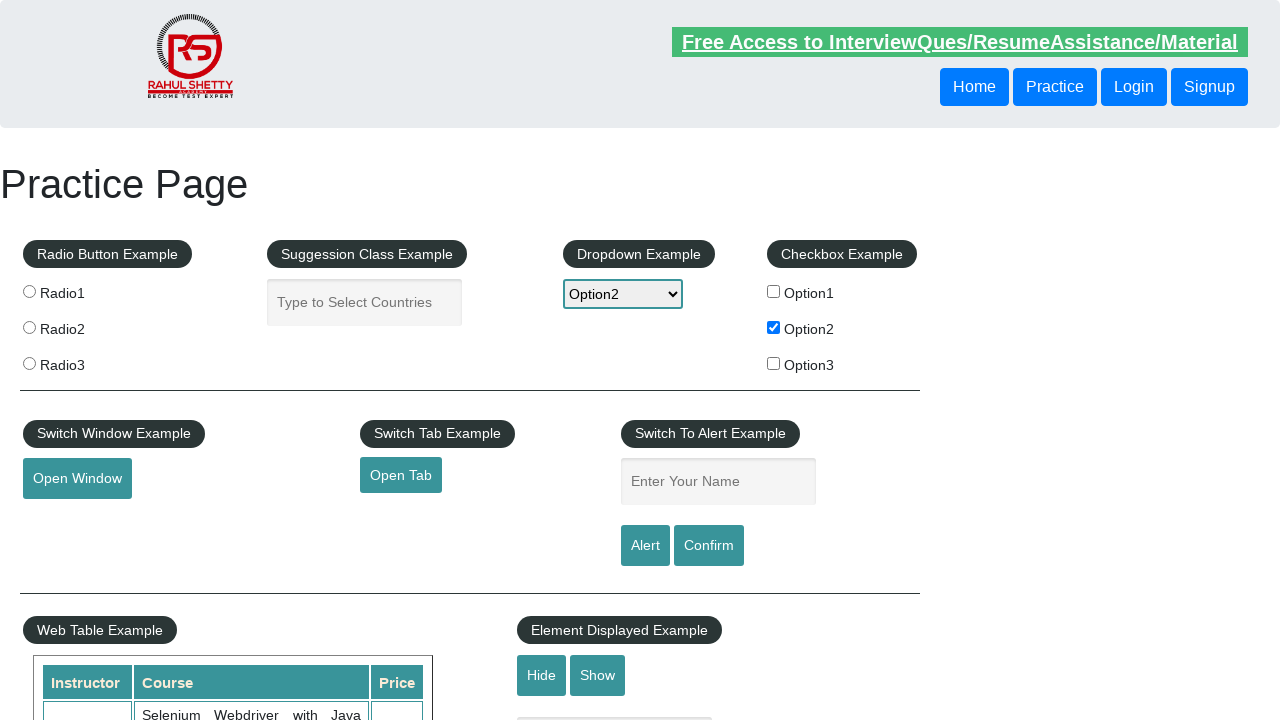